Tests dynamic data loading by clicking a button to load new user information and verifying the first name field appears

Starting URL: http://syntaxprojects.com/dynamic-data-loading-demo.php

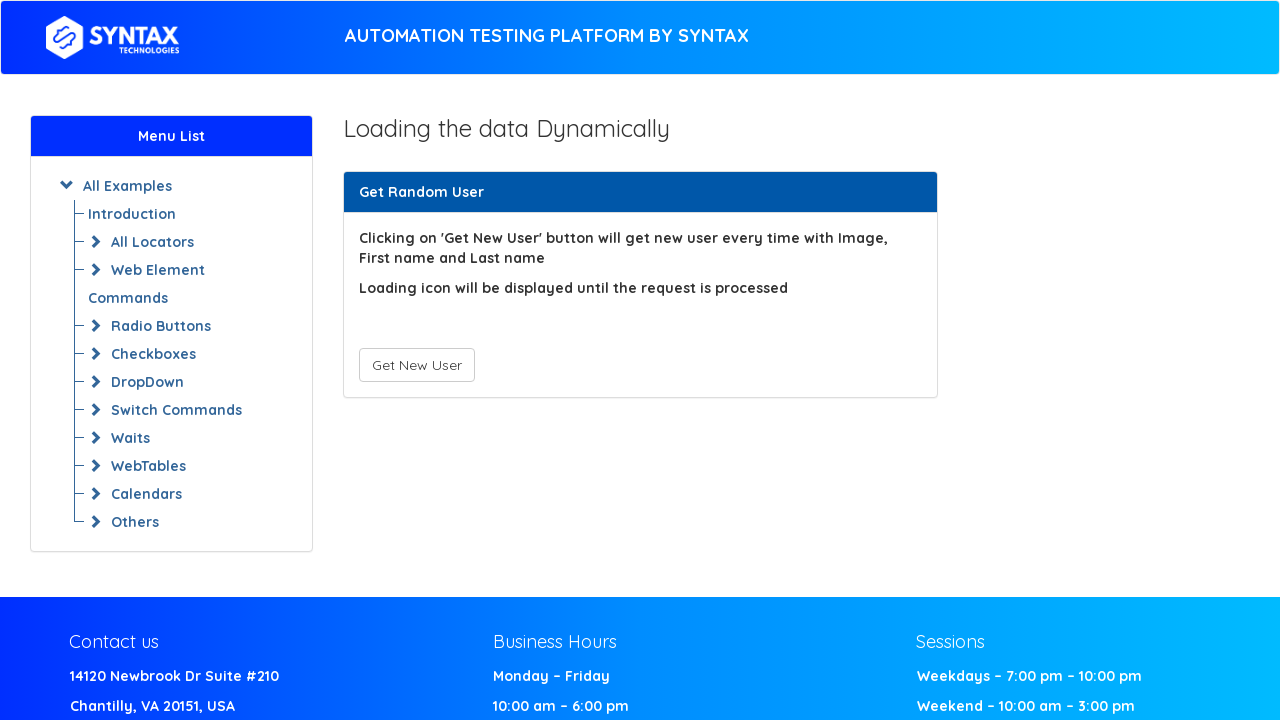

Clicked 'Get New User' button to trigger dynamic data loading at (416, 365) on button#save
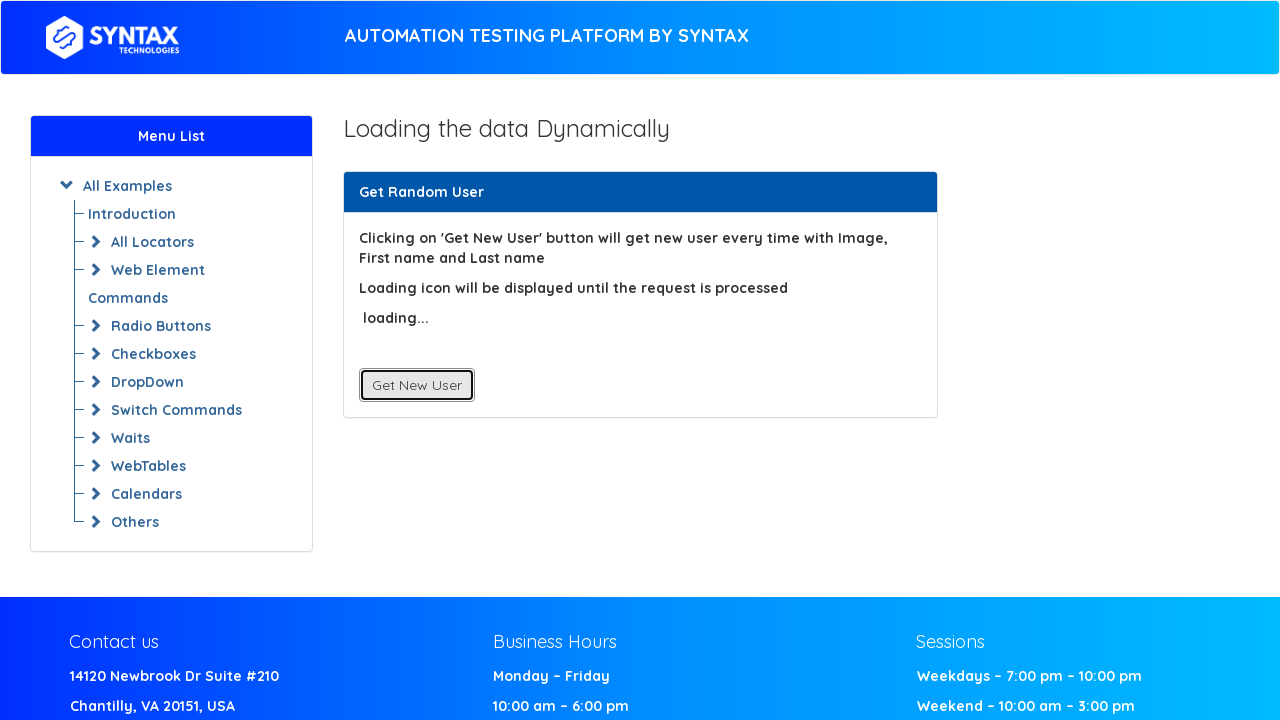

Waited for first name field to appear with dynamic content
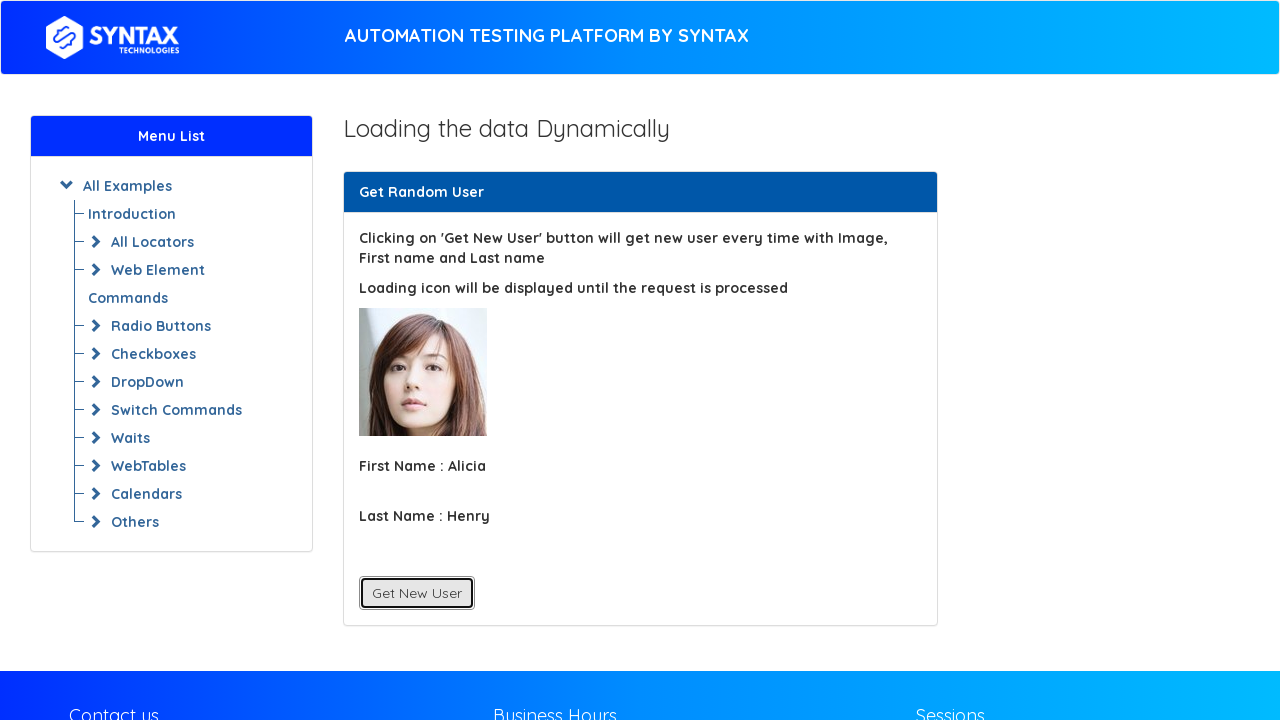

Located first name element
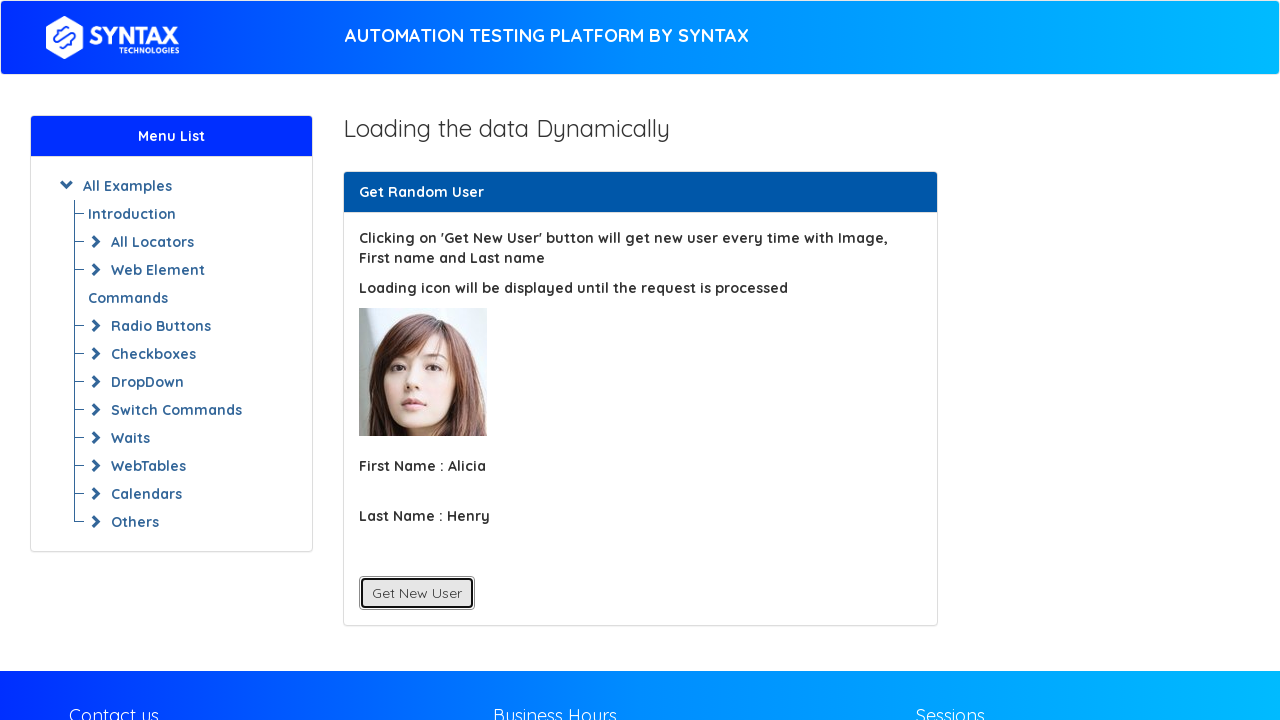

Retrieved and printed first name element text content
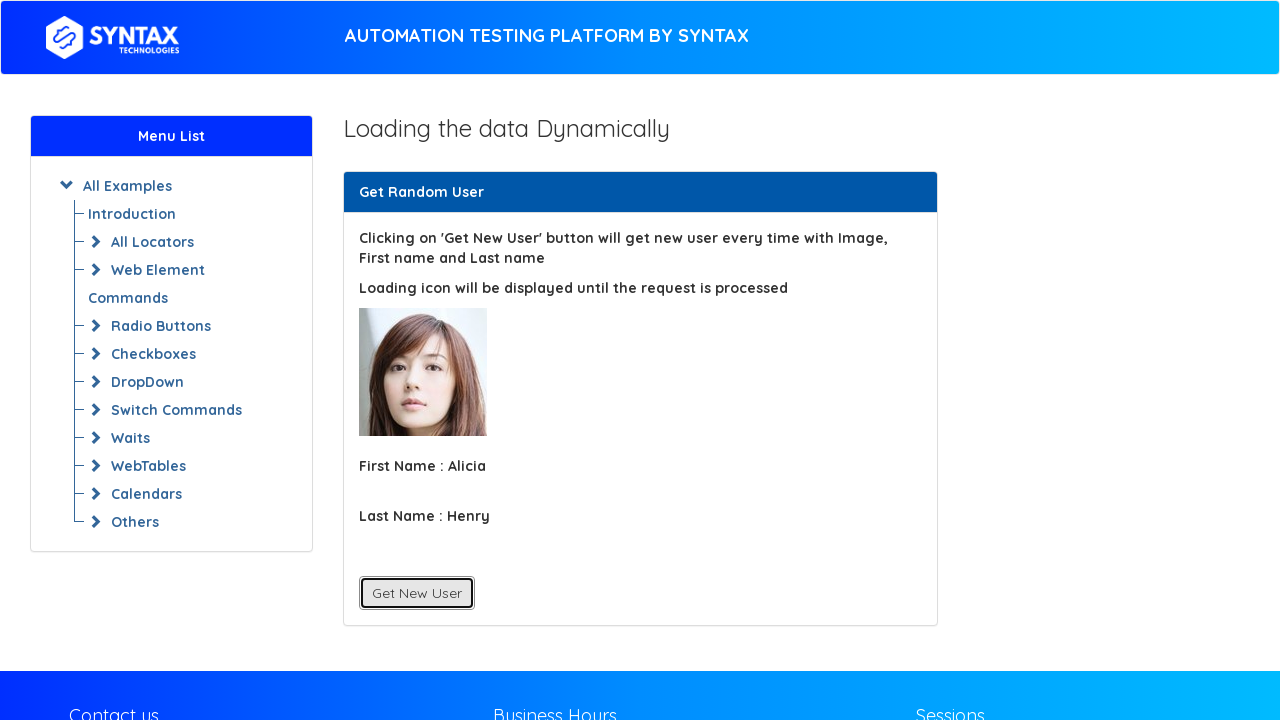

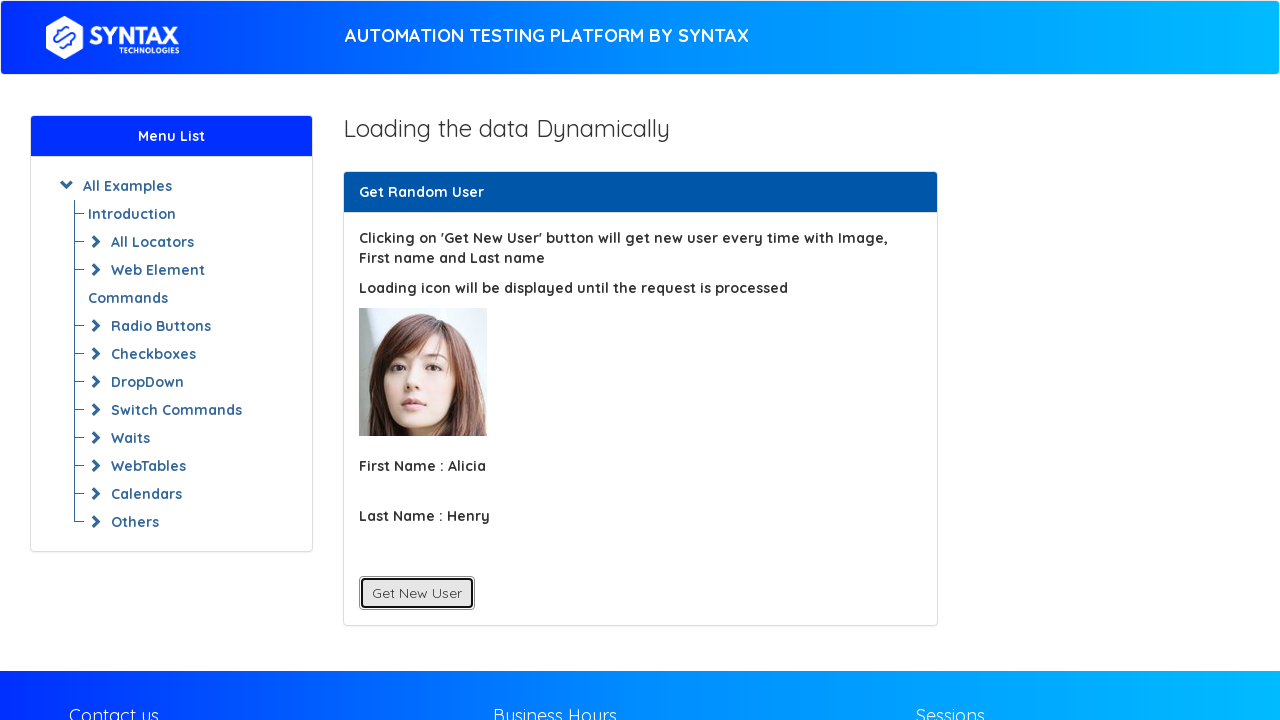